Tests timer-based alert popup that appears after a delay by clicking the timer alert button and accepting the dialog

Starting URL: https://demoqa.com/alerts

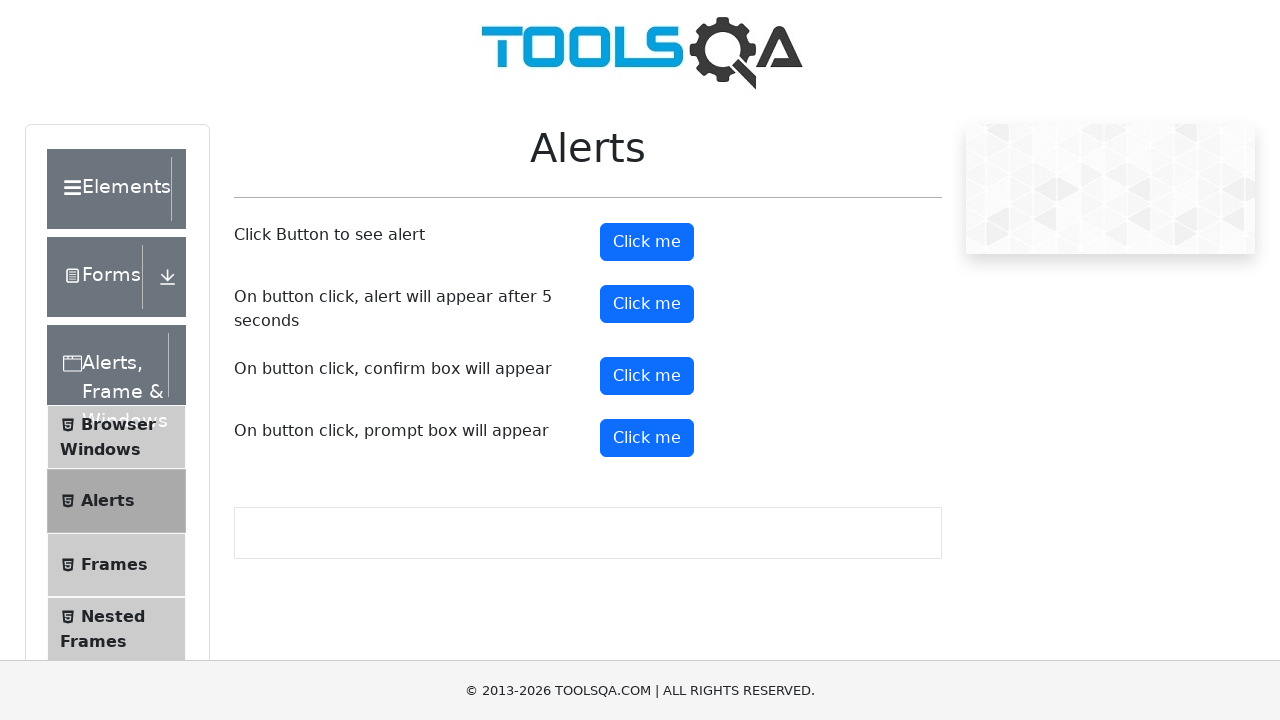

Set up dialog handler to automatically accept alerts
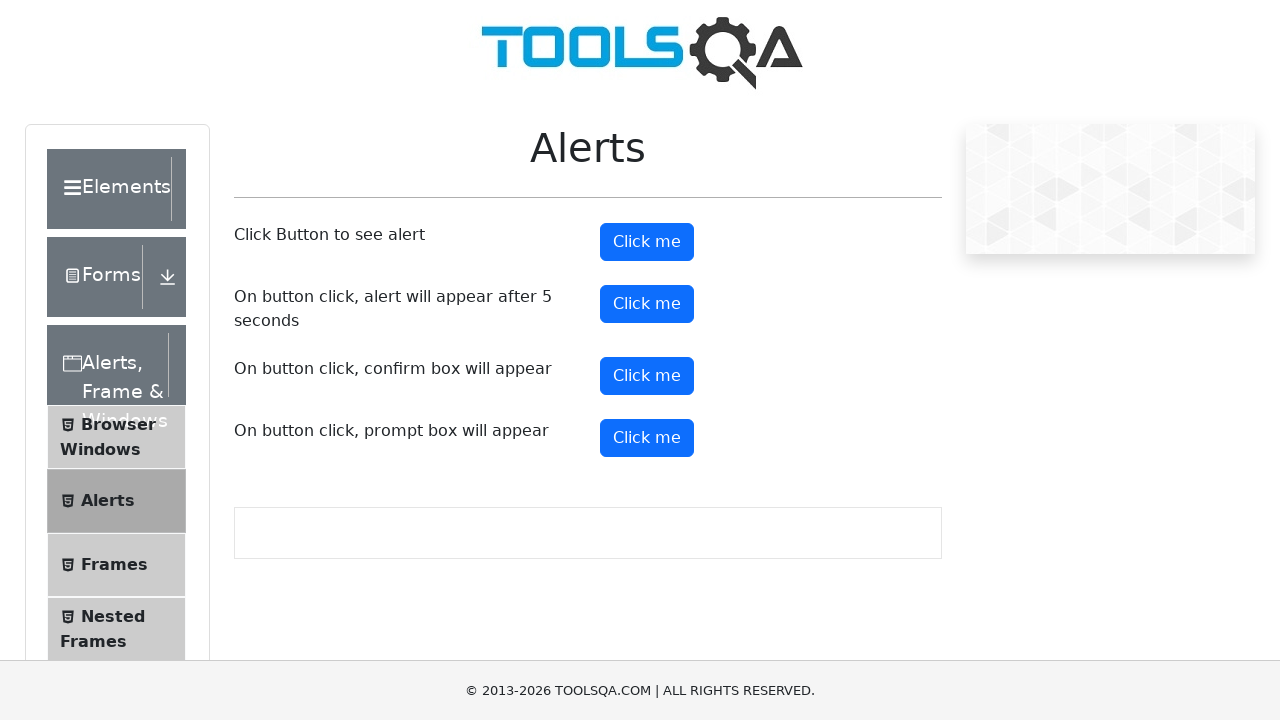

Clicked the timer alert button at (647, 304) on #timerAlertButton
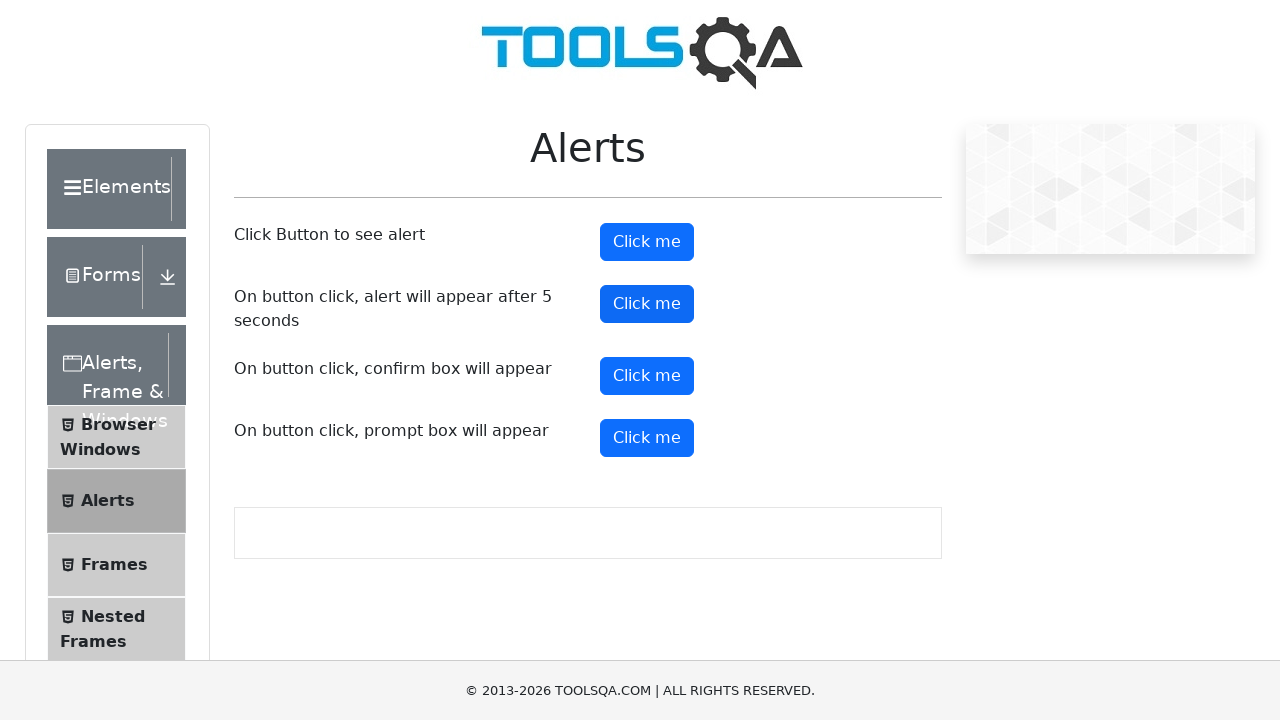

Waited 6 seconds for the timer-based alert popup to appear and be accepted
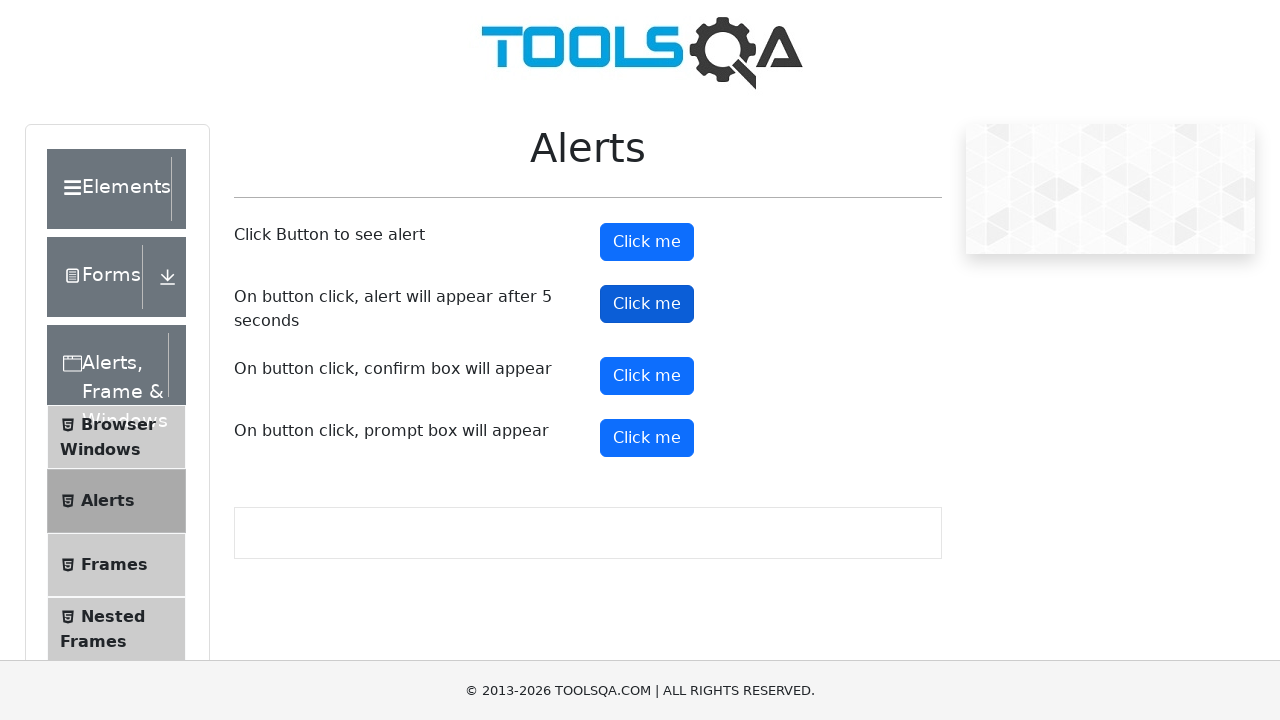

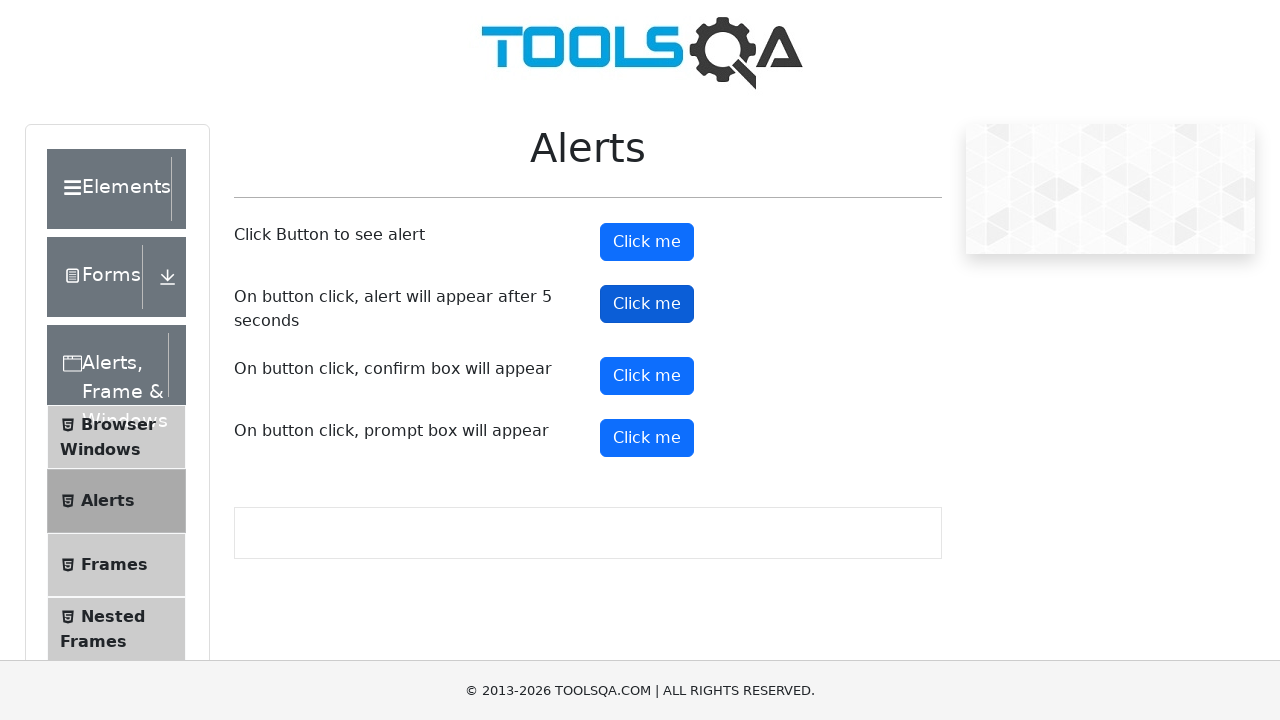